Tests navigation by clicking on a homepage link and verifying the browser navigates to the correct homepage URL.

Starting URL: https://acctabootcamp.github.io/site/examples/actions

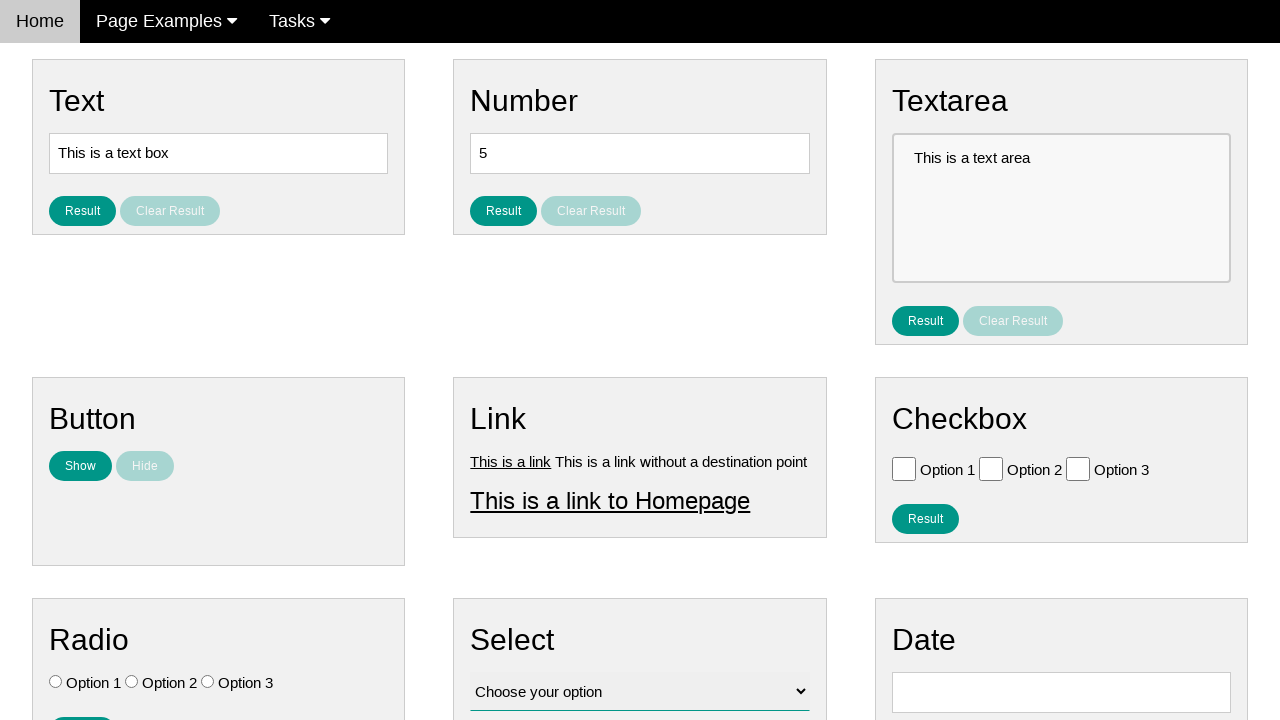

Verified current URL matches base URL (https://acctabootcamp.github.io/site/examples/actions)
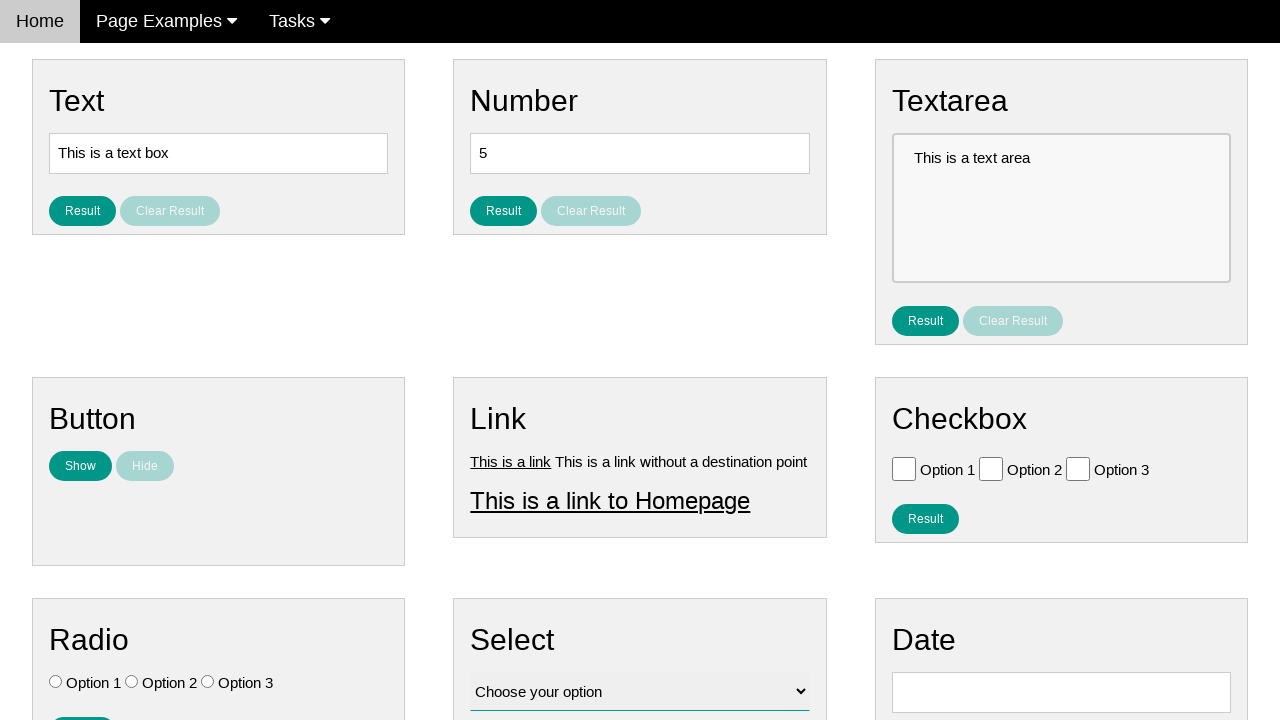

Clicked on homepage link at (610, 500) on #homepage_link
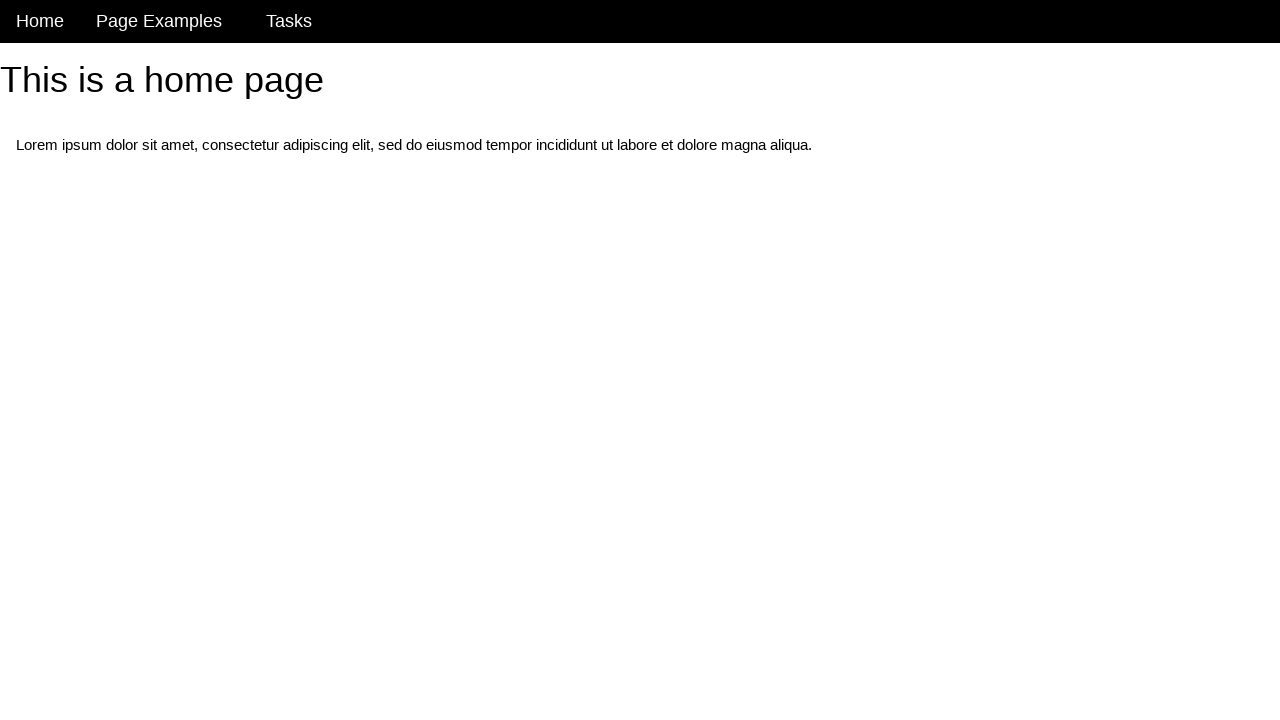

Waited for page load to complete
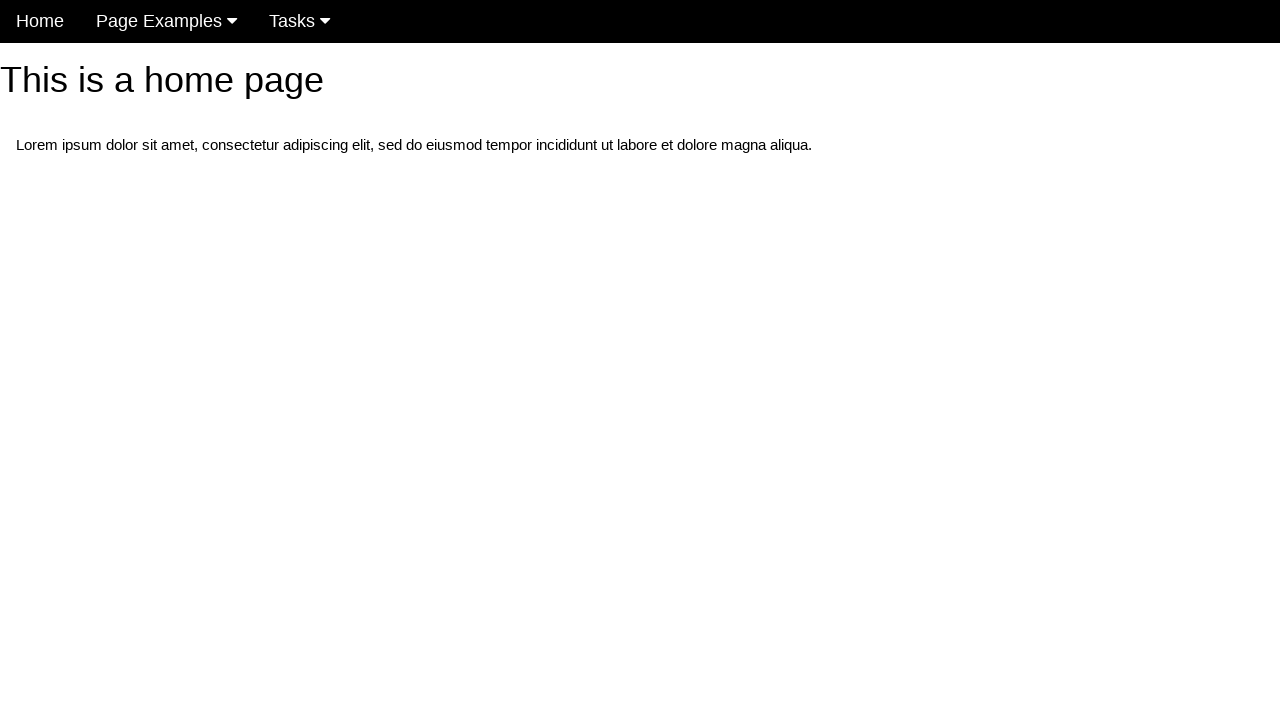

Verified current URL is no longer the base URL
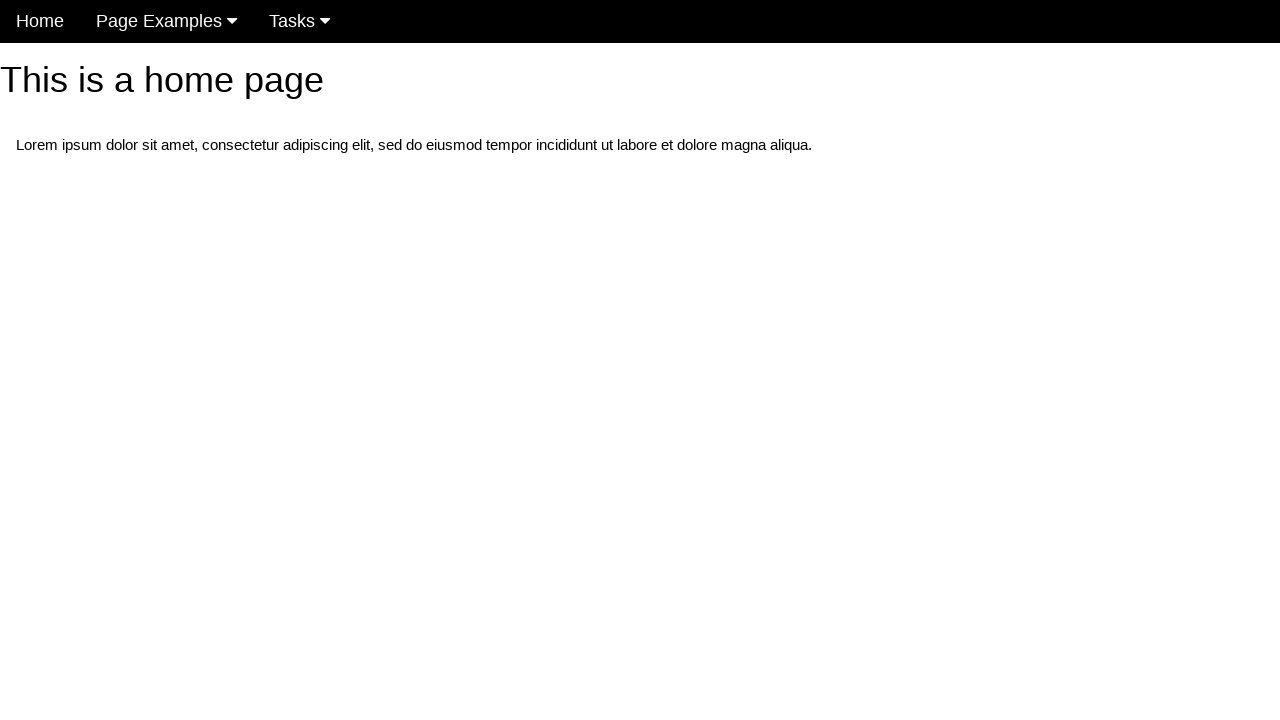

Verified navigation to homepage URL (https://acctabootcamp.github.io/site/)
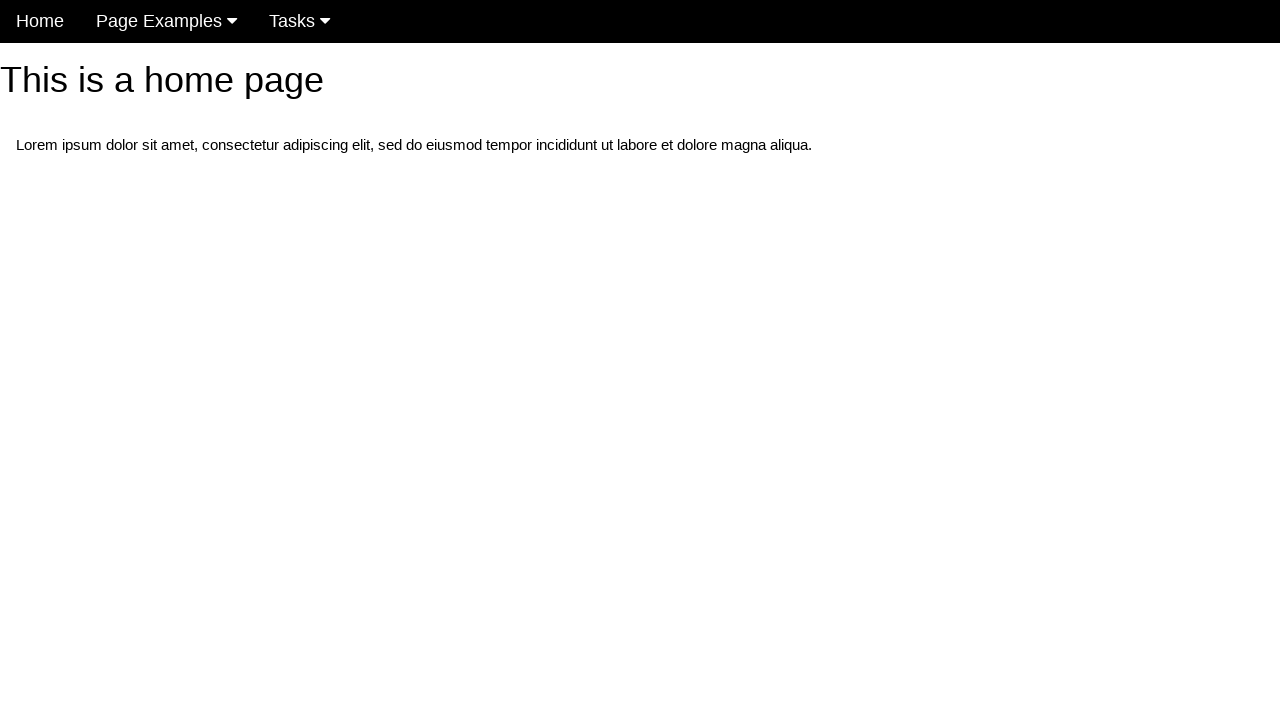

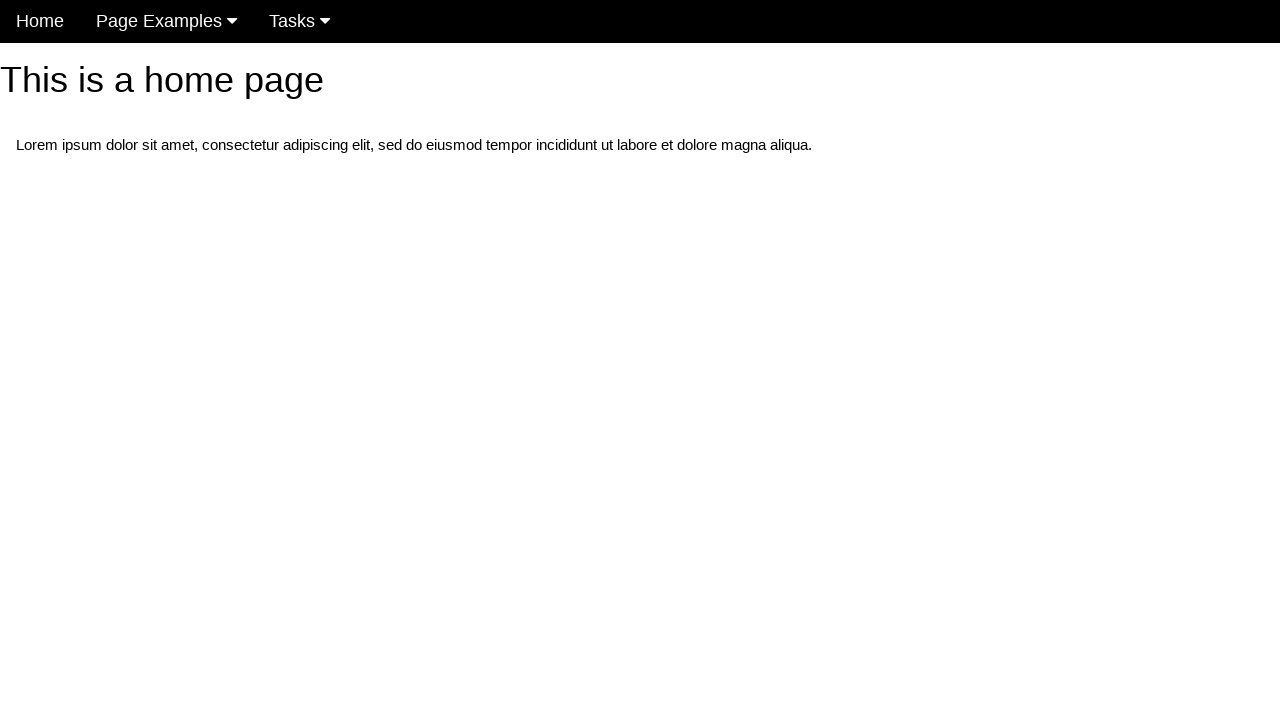